Navigates to a football statistics website, clicks the "All matches" button, and selects Germany from a country dropdown to filter match results

Starting URL: https://www.adamchoi.co.uk/teamgoals/detailed

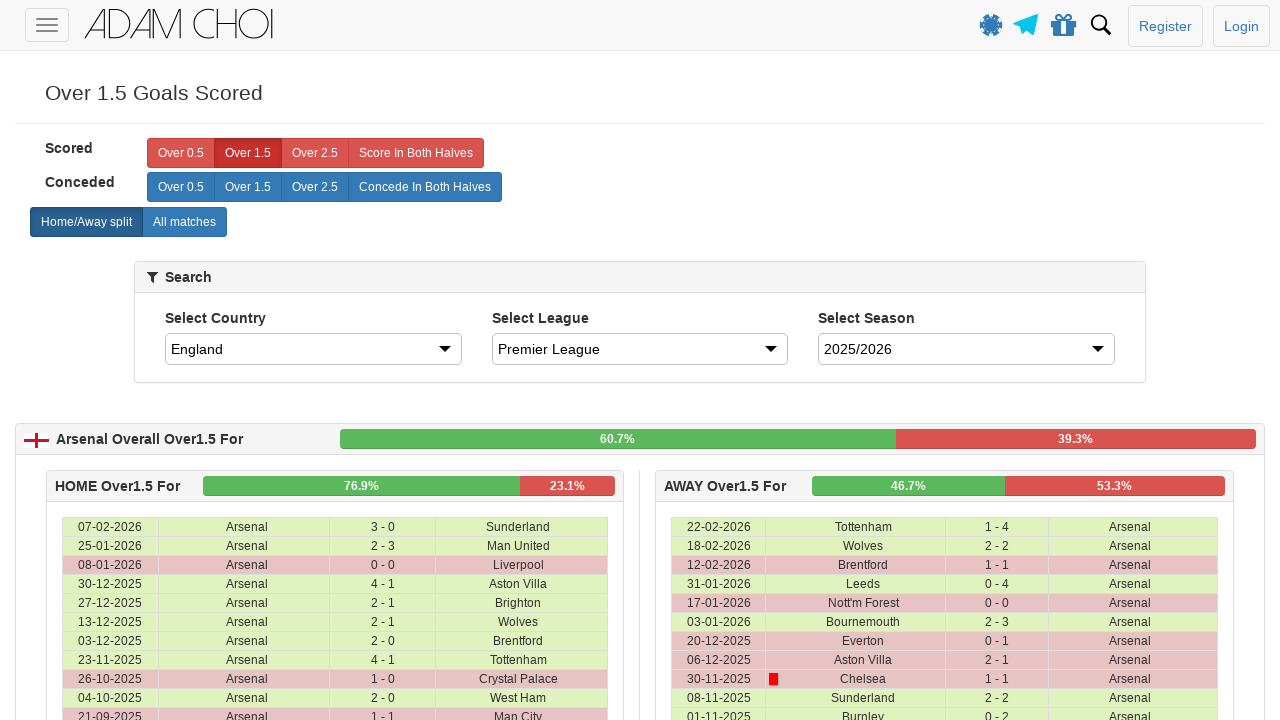

Navigated to football statistics website
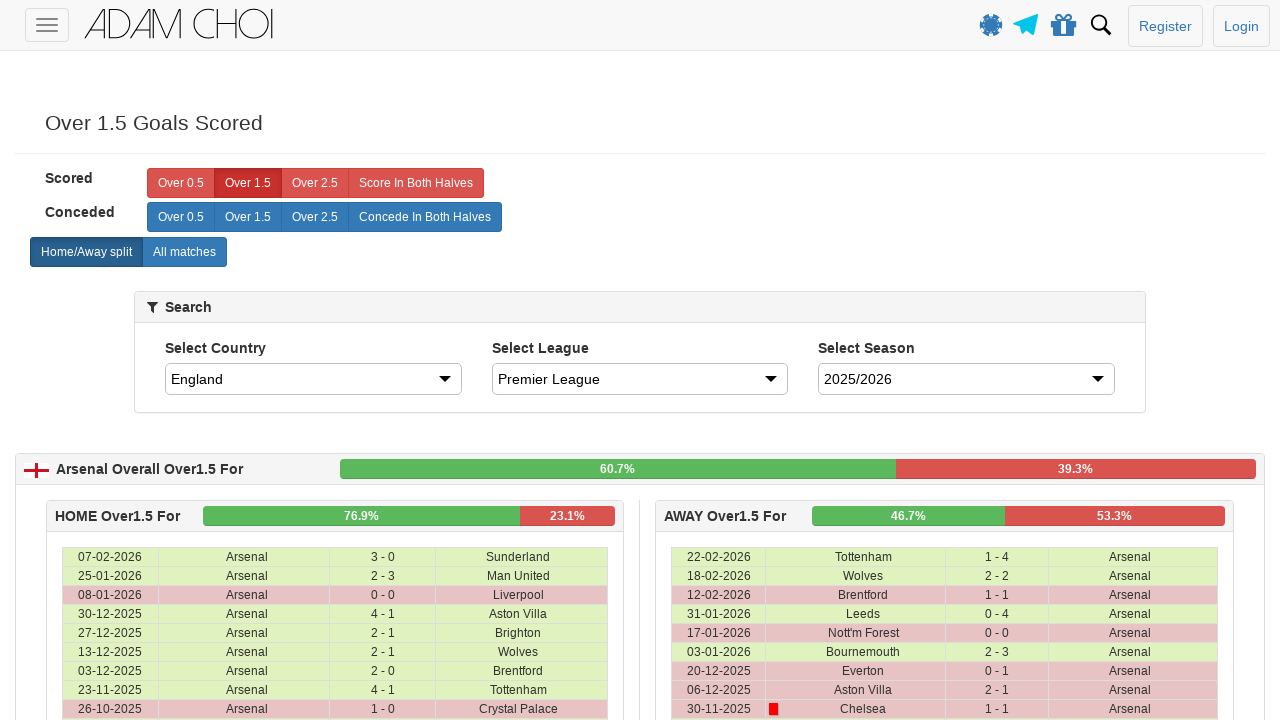

Clicked the 'All matches' button at (184, 252) on xpath=//label[@analytics-event="All matches"]
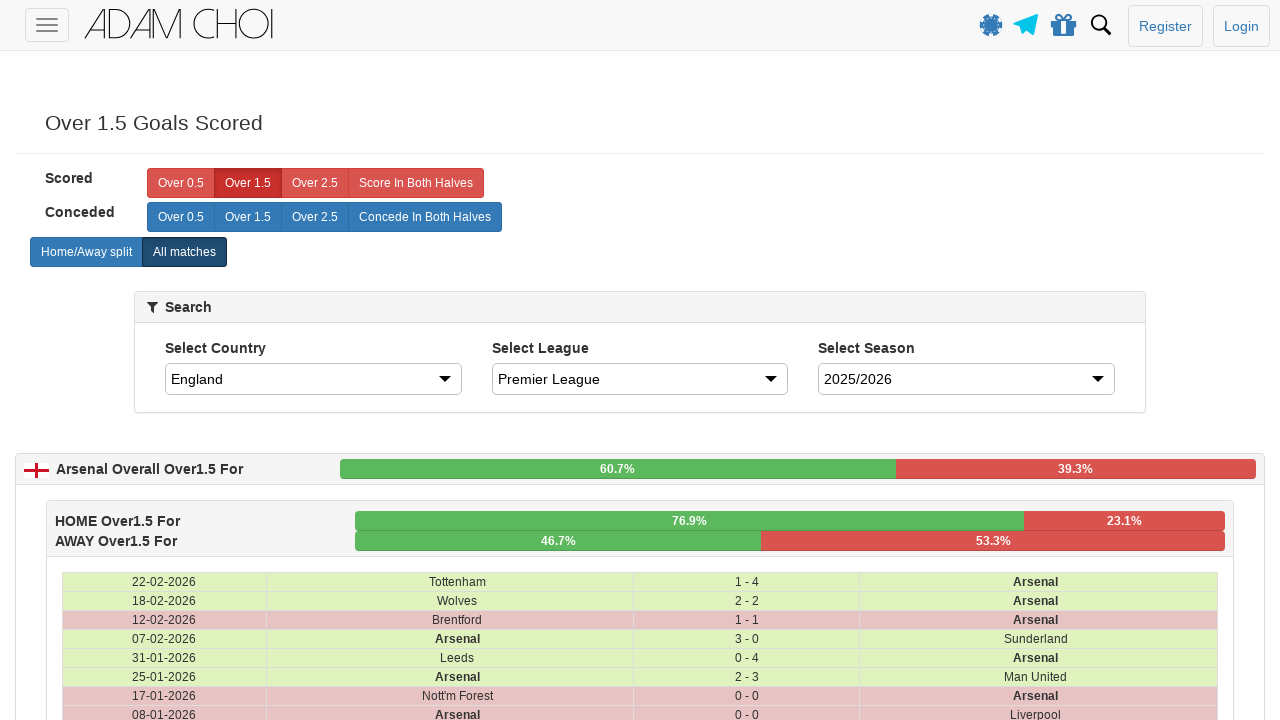

Selected Germany from the country dropdown on #country
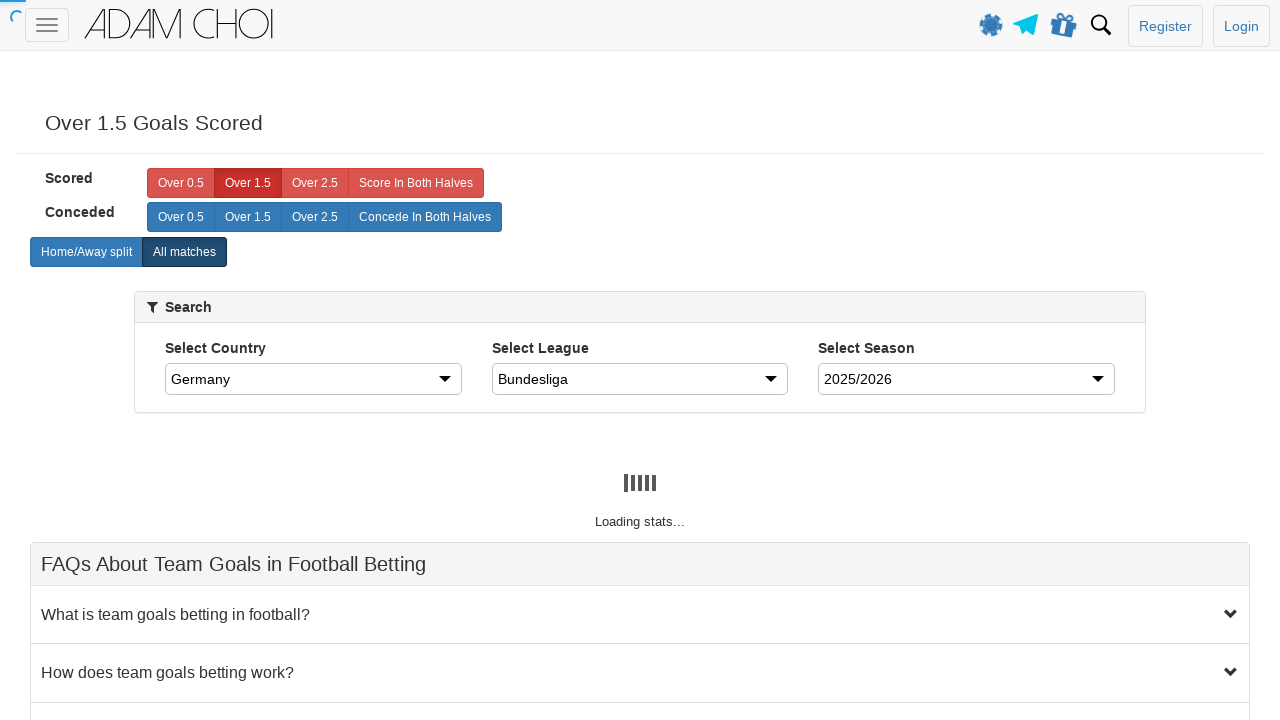

Table data loaded with match results filtered for Germany
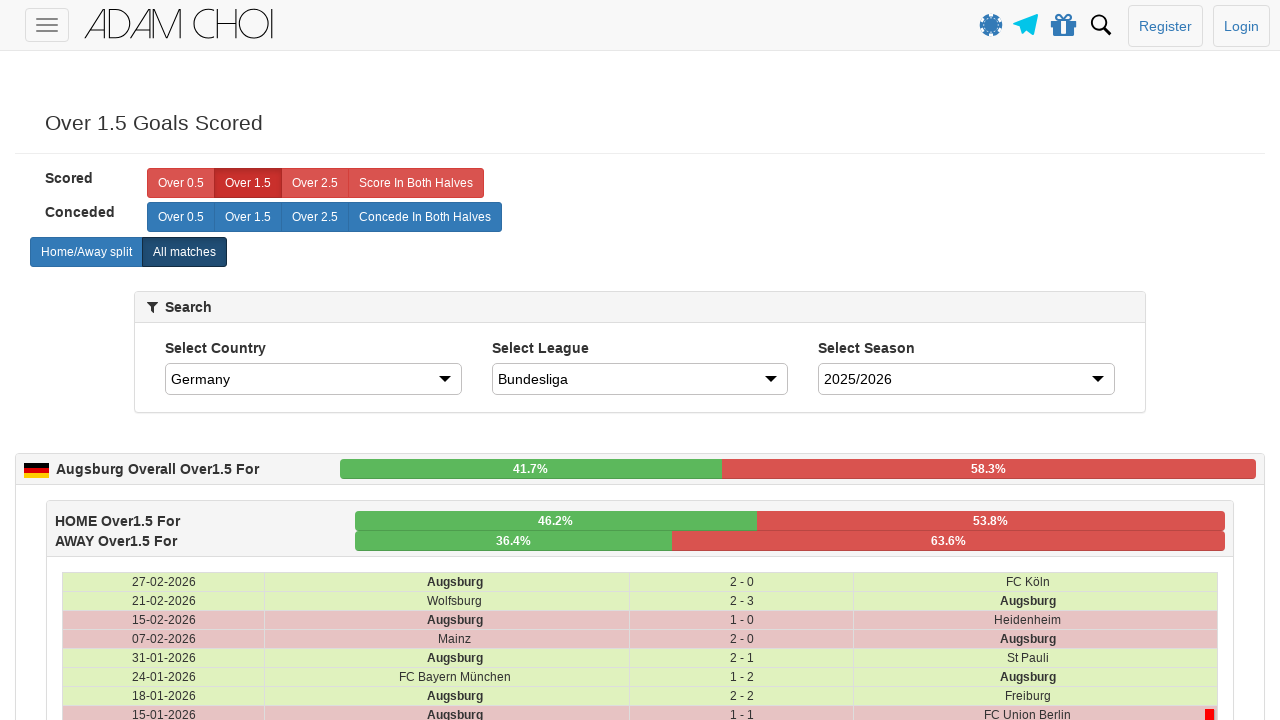

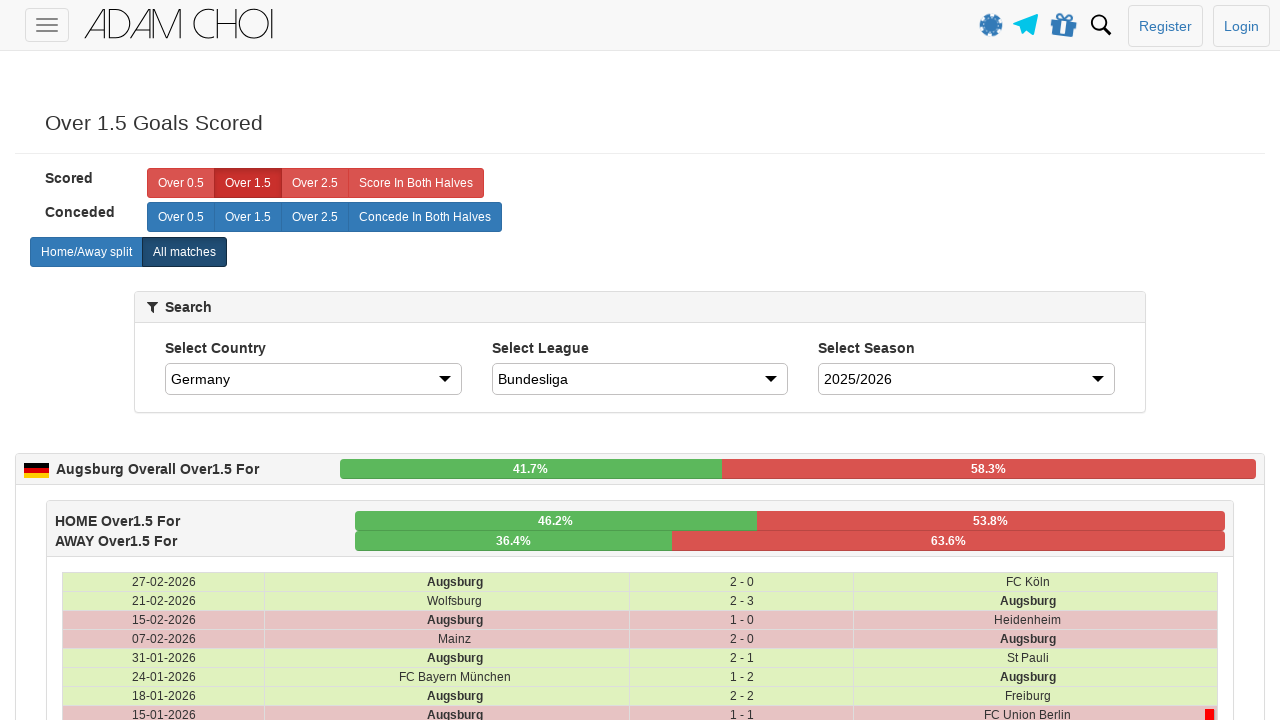